Tests sorting a data table without attributes in ascending order by clicking on the dues column header and verifying the values are sorted

Starting URL: http://the-internet.herokuapp.com/tables

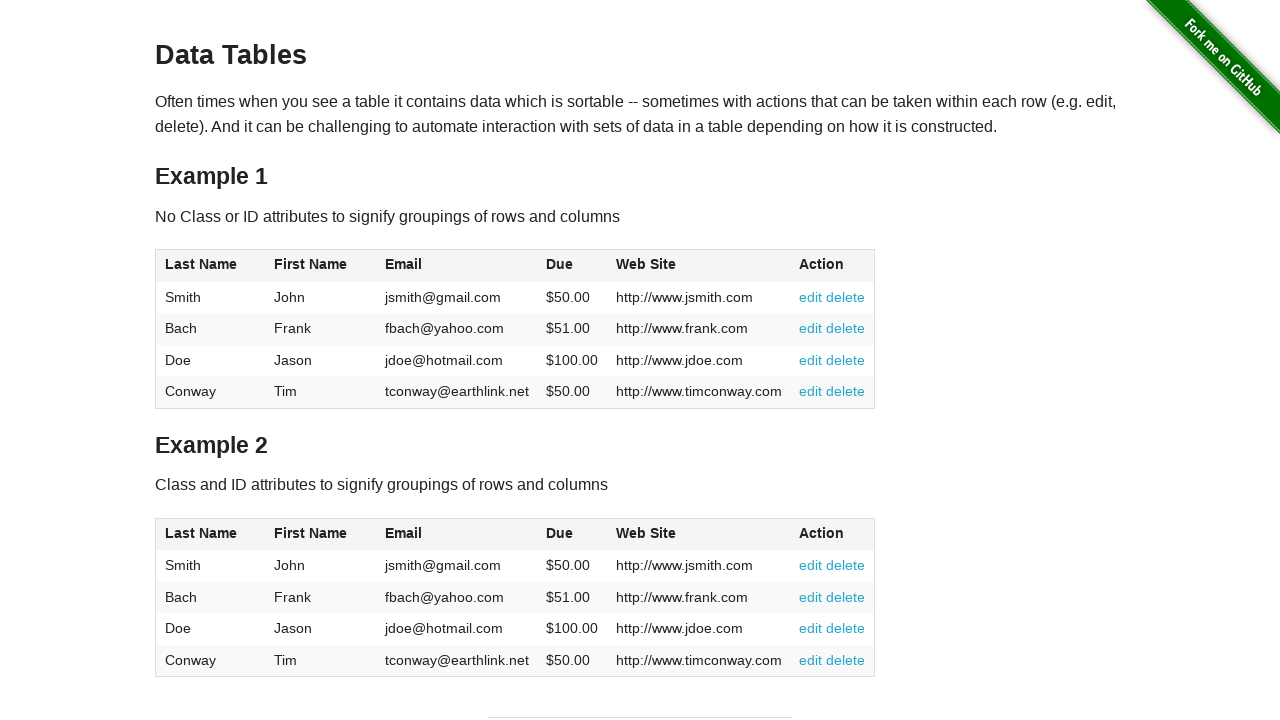

Navigated to the-internet.herokuapp.com/tables
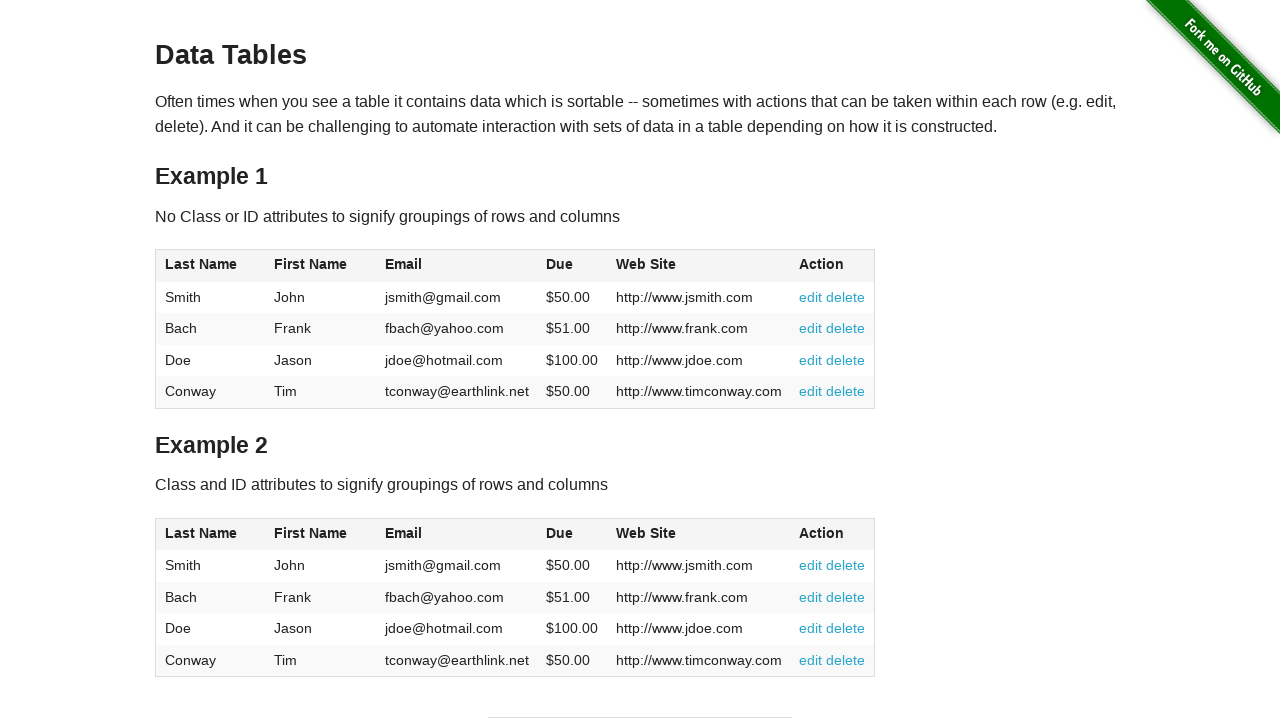

Clicked on the dues column header to sort in ascending order at (572, 266) on #table1 thead tr th:nth-of-type(4)
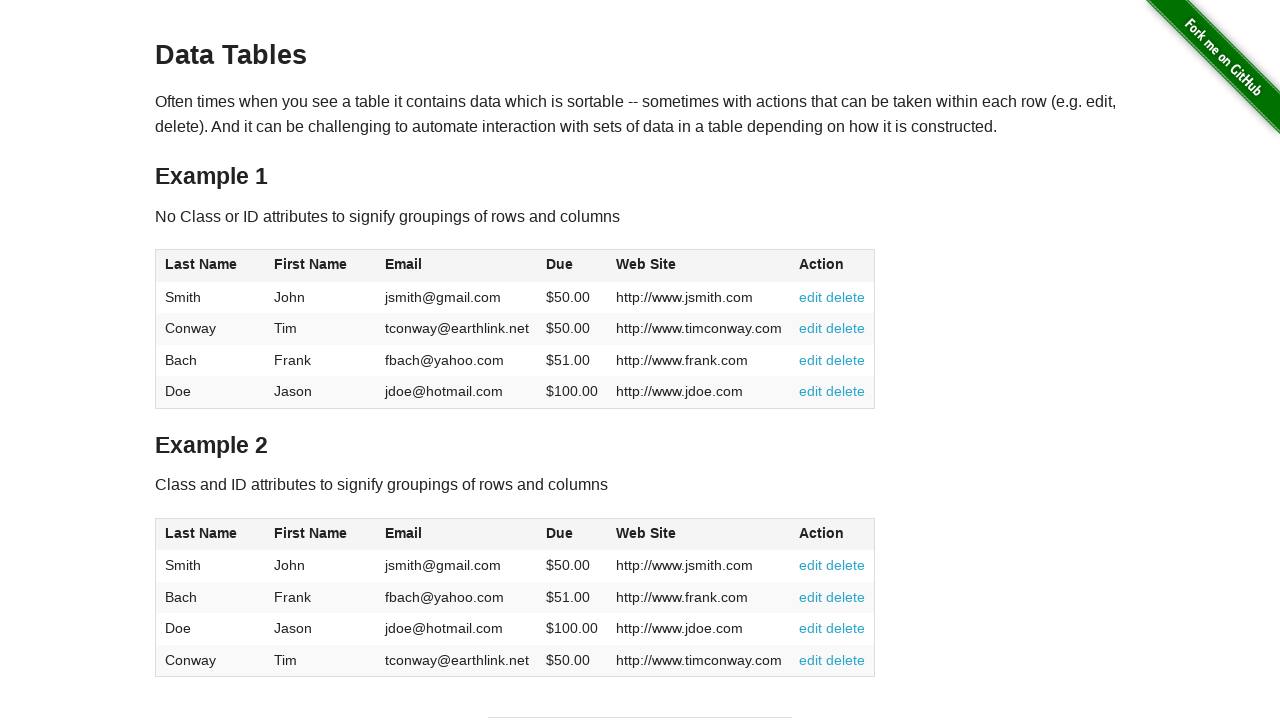

Verified dues column data is present after sorting
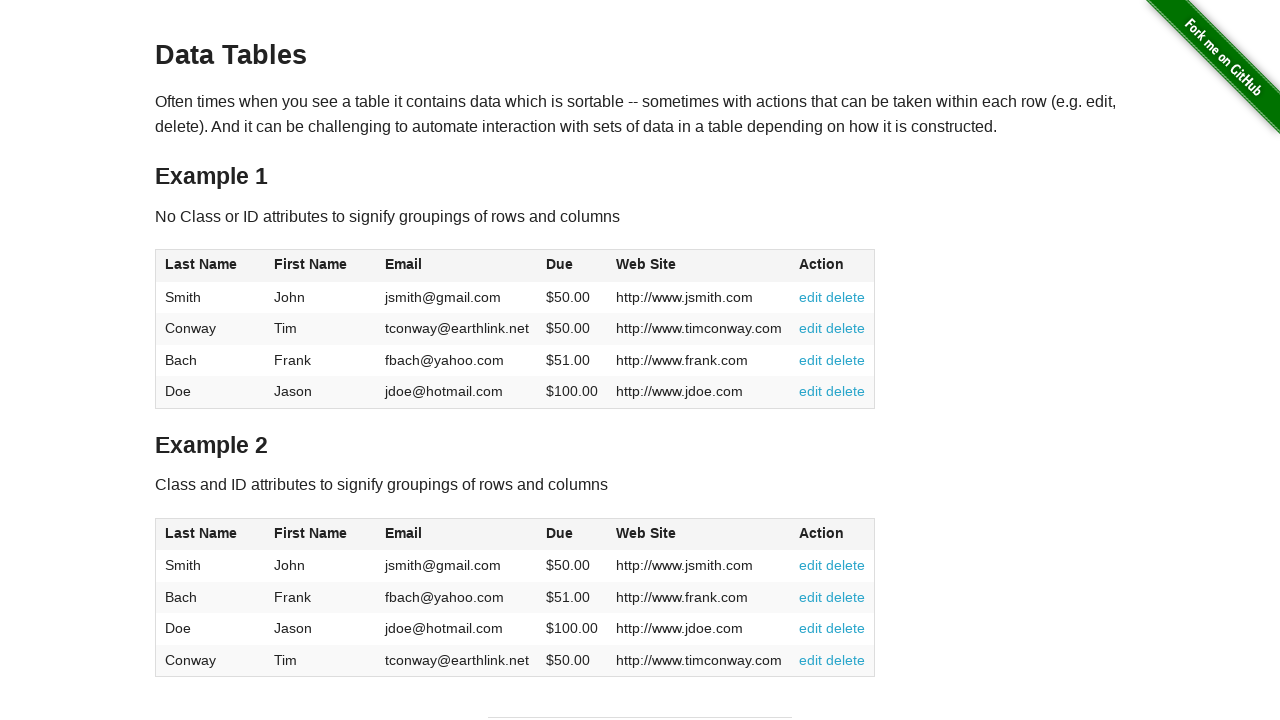

Extracted dues values from table: ['$50.00', '$50.00', '$51.00', '$100.00']
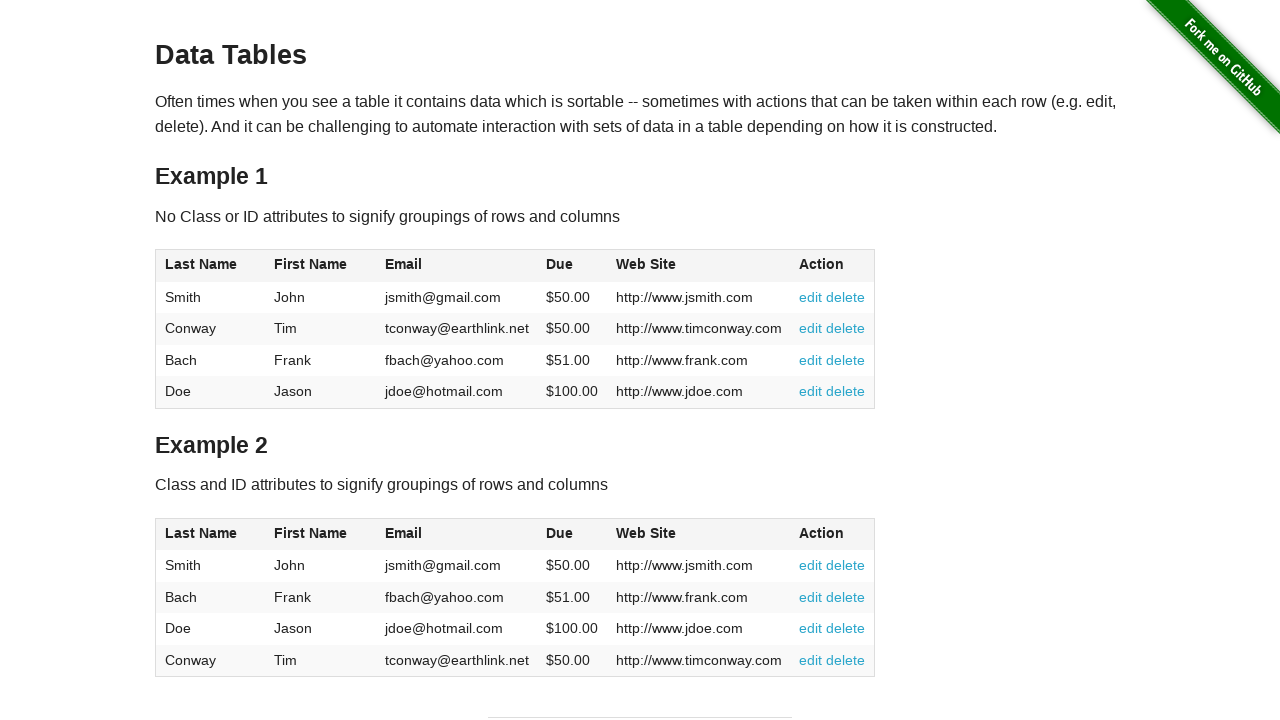

Verified dues values are sorted in ascending order
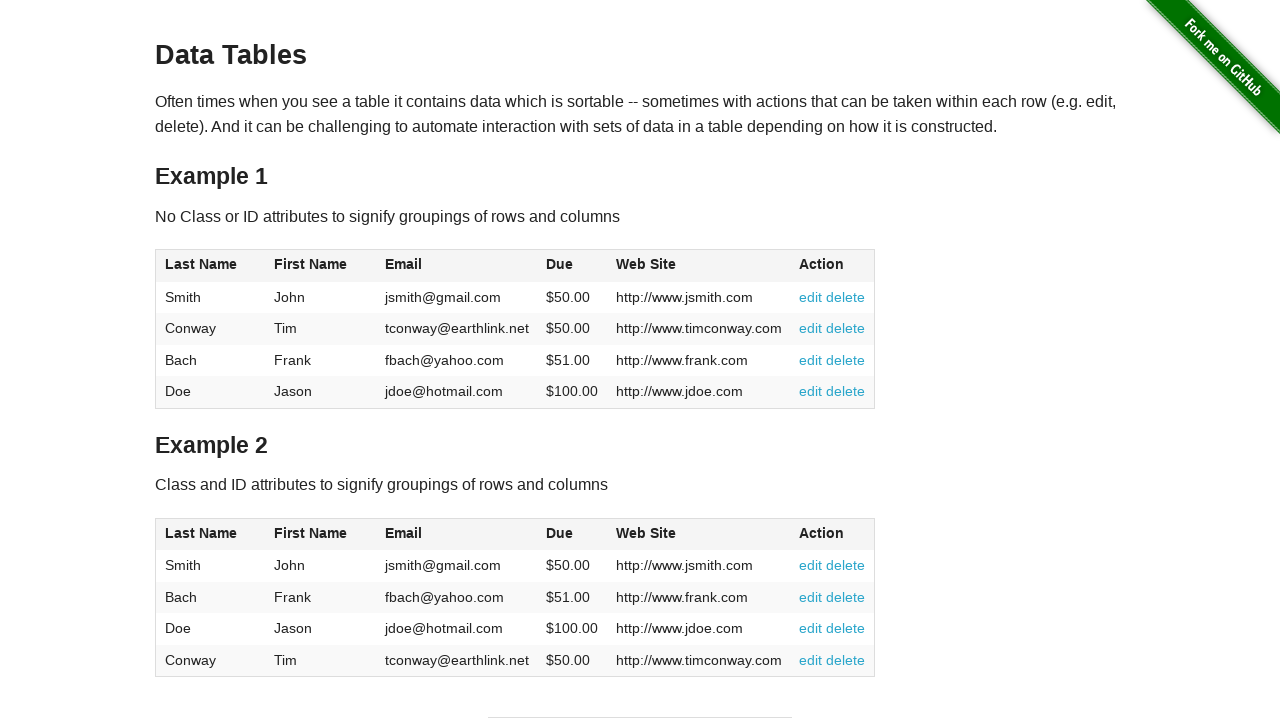

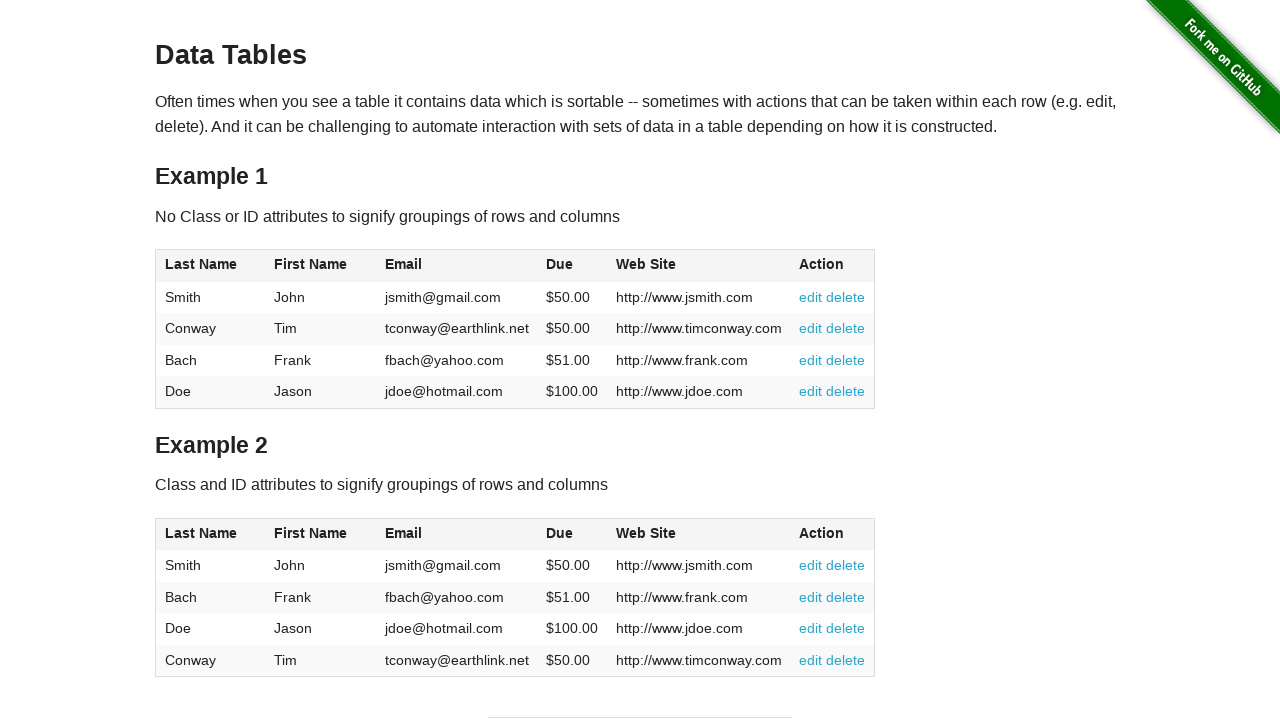